Tests clicking a primary button and handling JavaScript alert popups on the UI Test Automation Playground. The test clicks the button and accepts the alert dialog three times.

Starting URL: http://uitestingplayground.com/classattr/

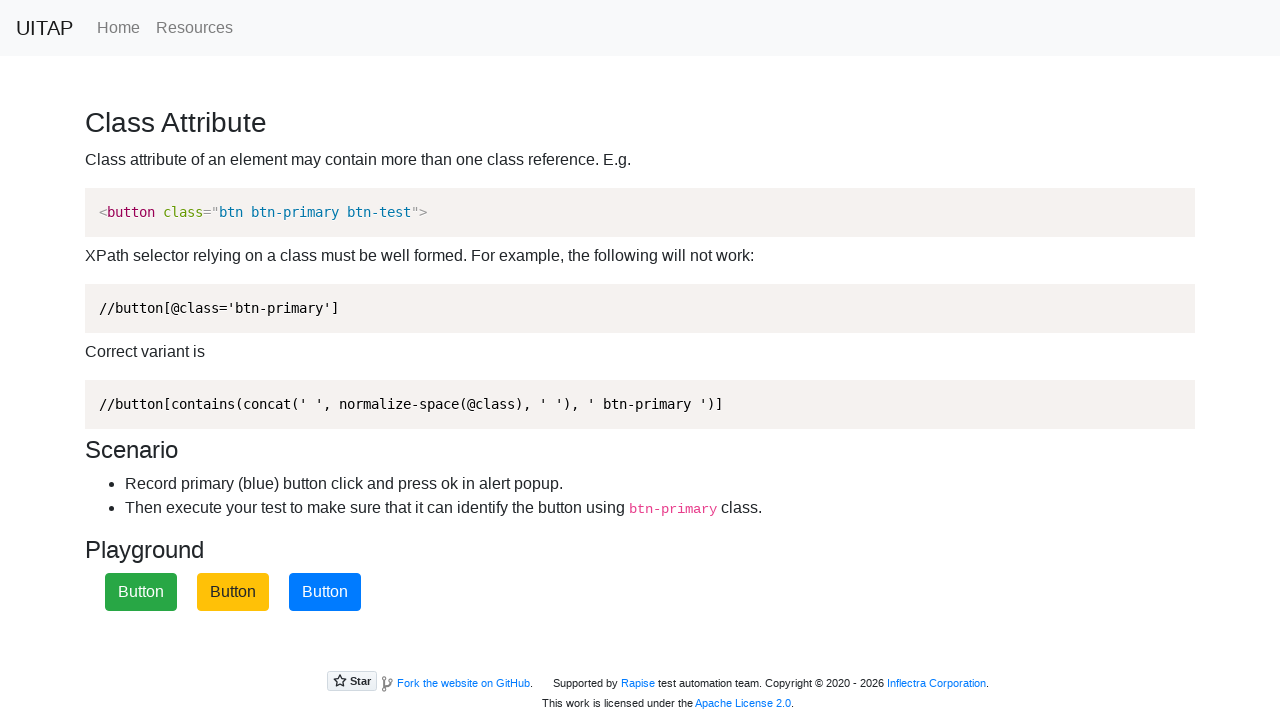

Set up dialog handler to accept JavaScript alert
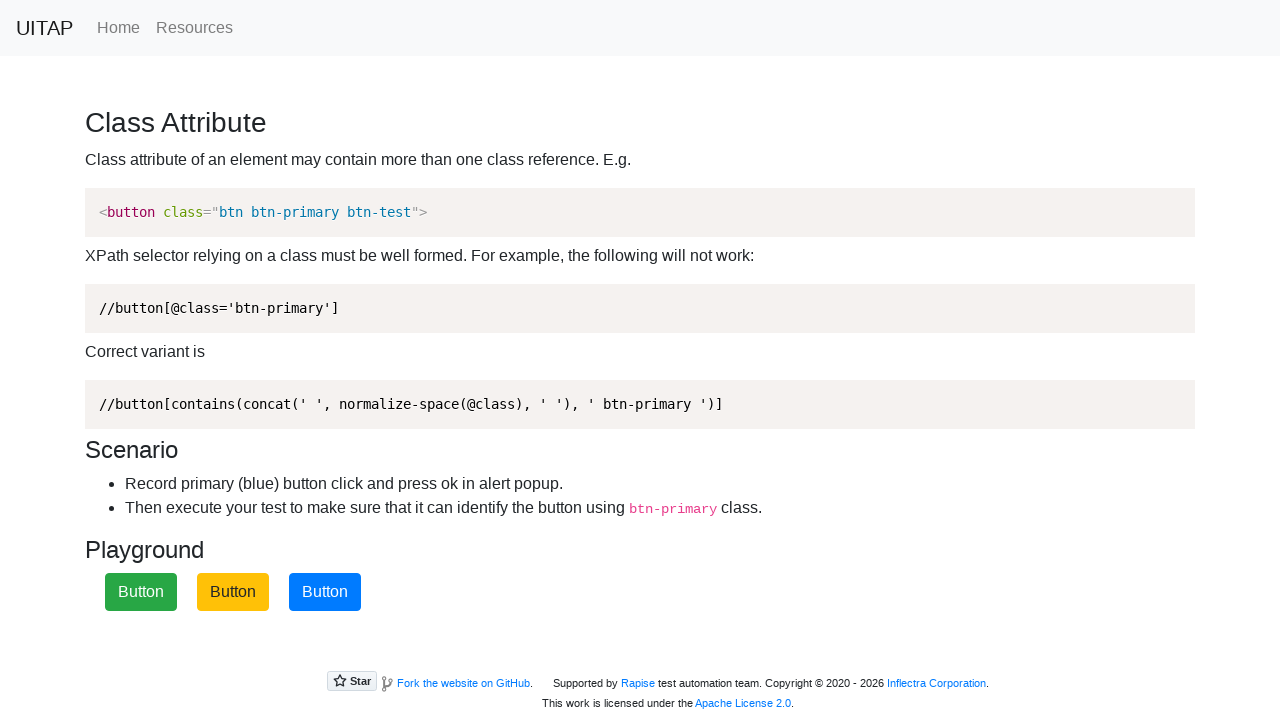

Clicked the primary button at (325, 592) on .btn-primary
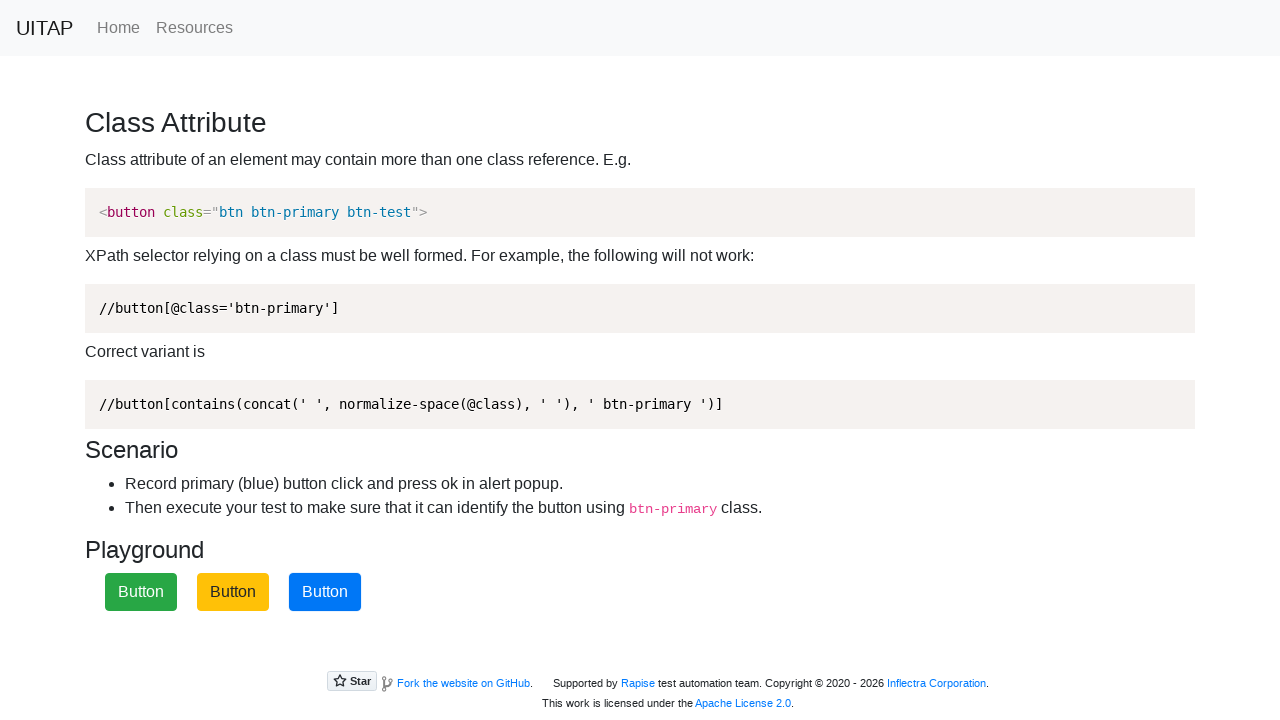

Waited for alert dialog to be processed and accepted
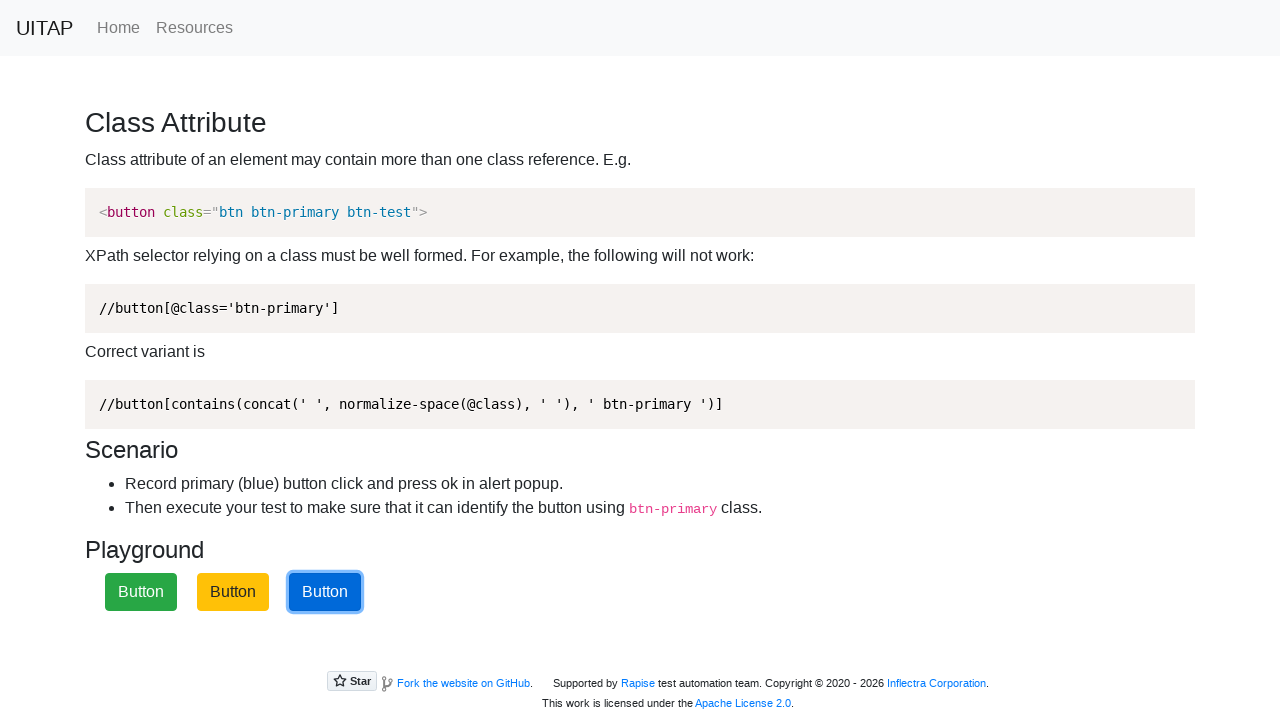

Set up dialog handler to accept JavaScript alert
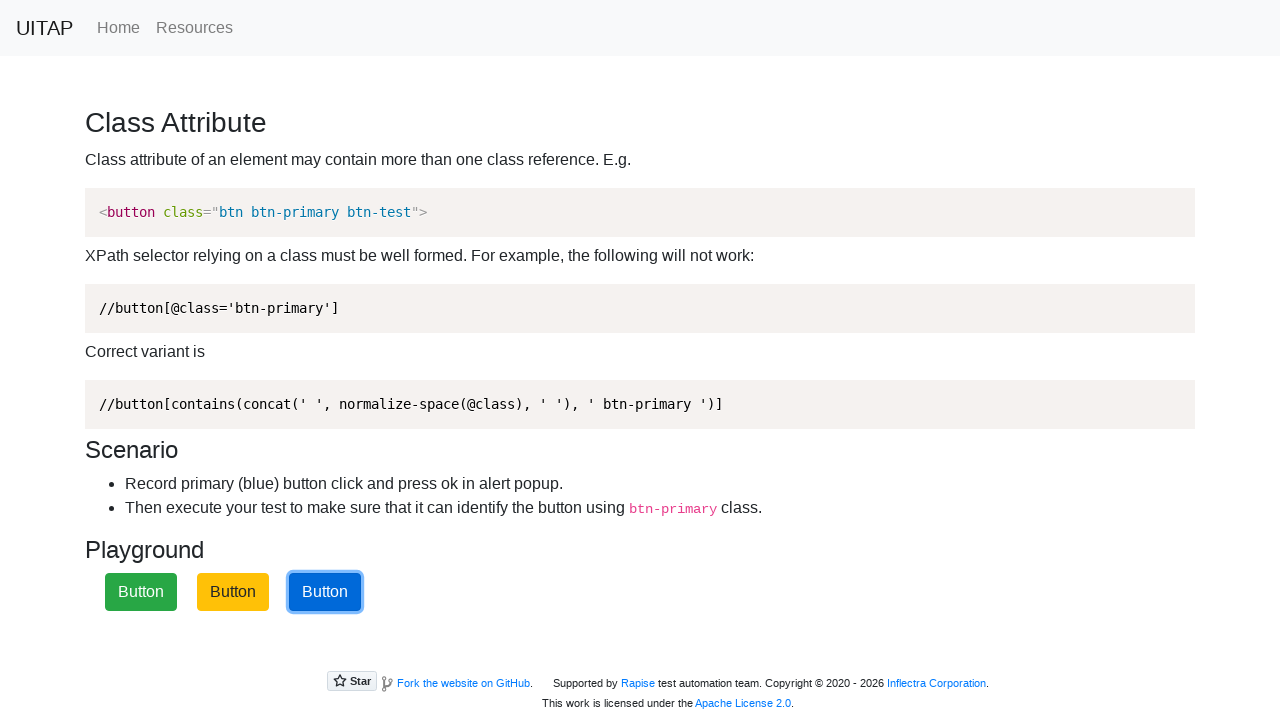

Clicked the primary button at (325, 592) on .btn-primary
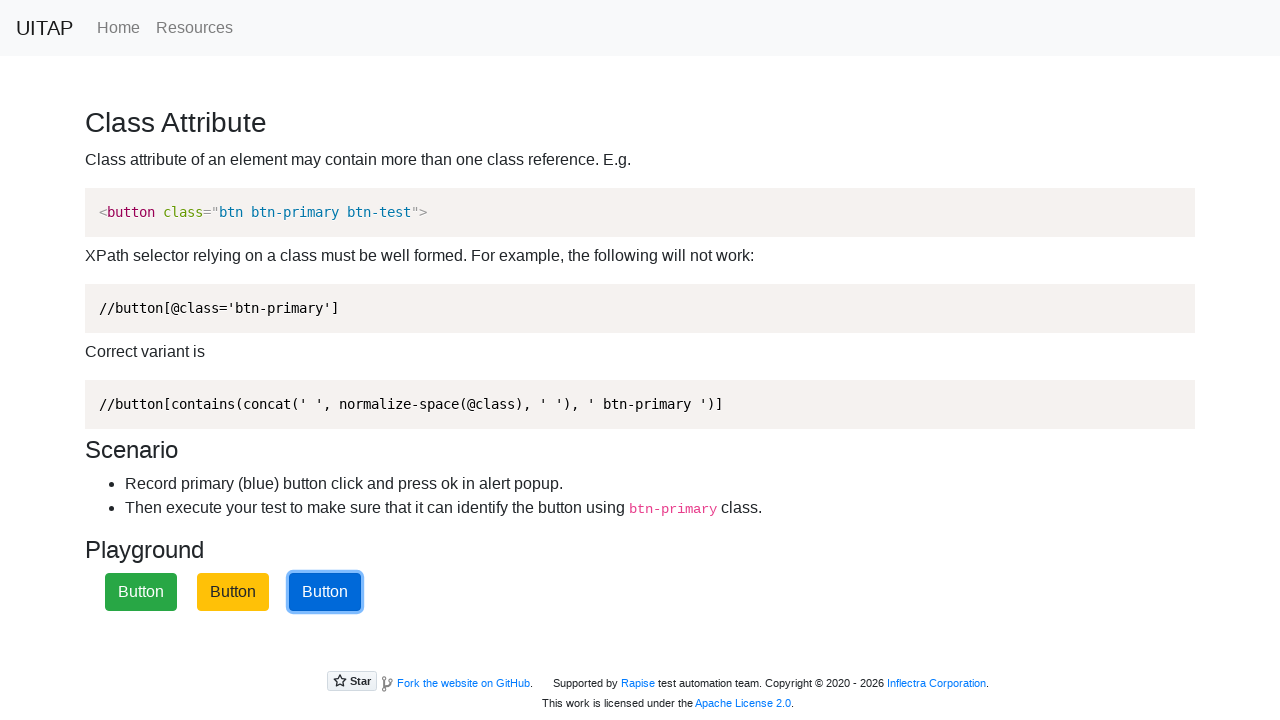

Waited for alert dialog to be processed and accepted
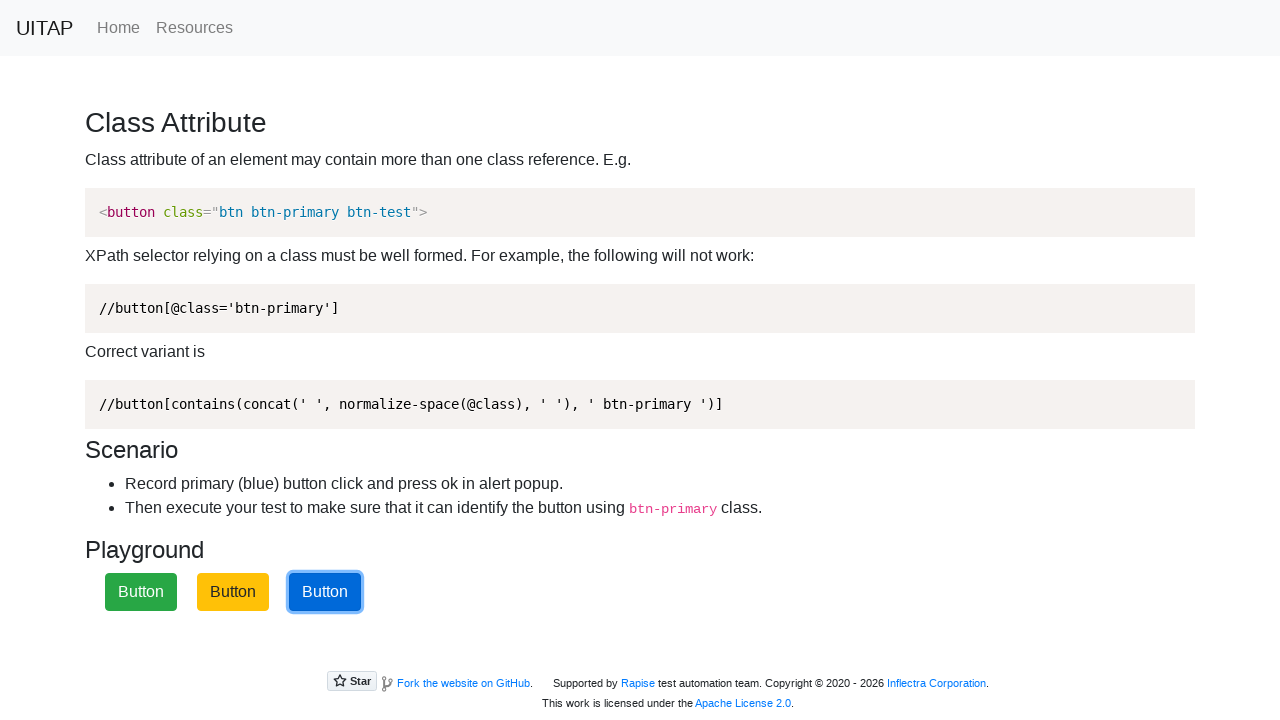

Set up dialog handler to accept JavaScript alert
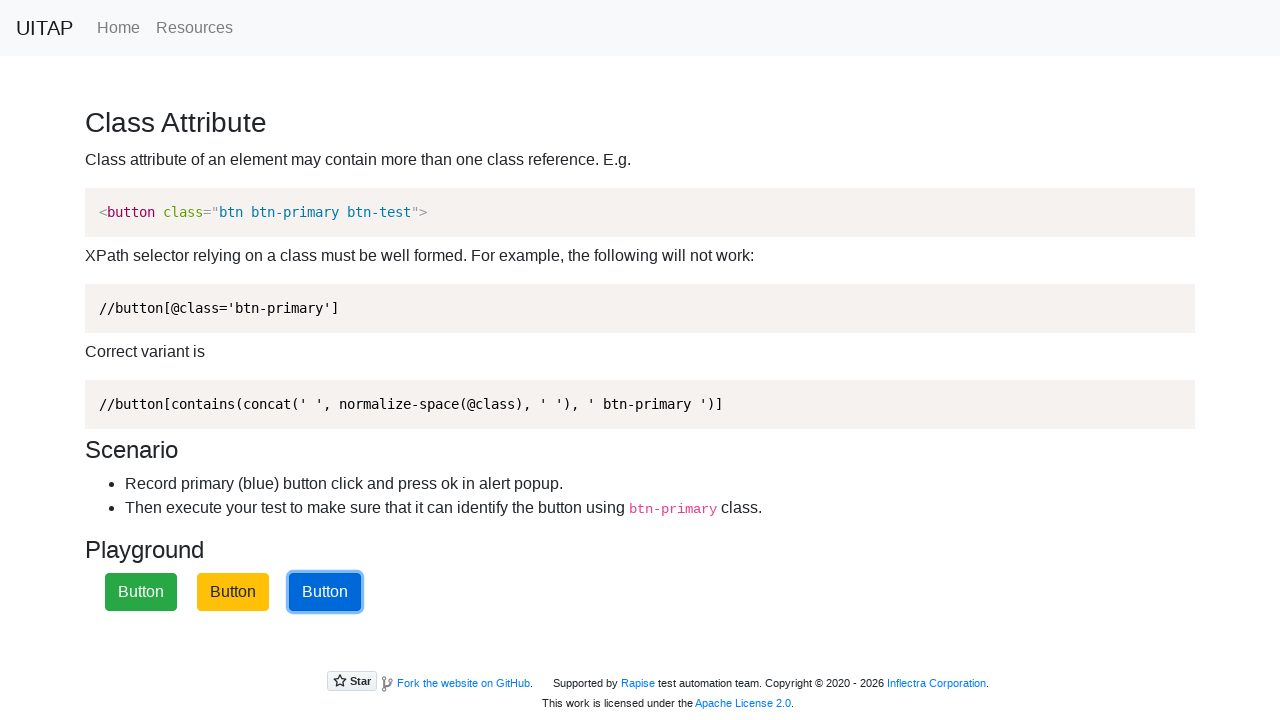

Clicked the primary button at (325, 592) on .btn-primary
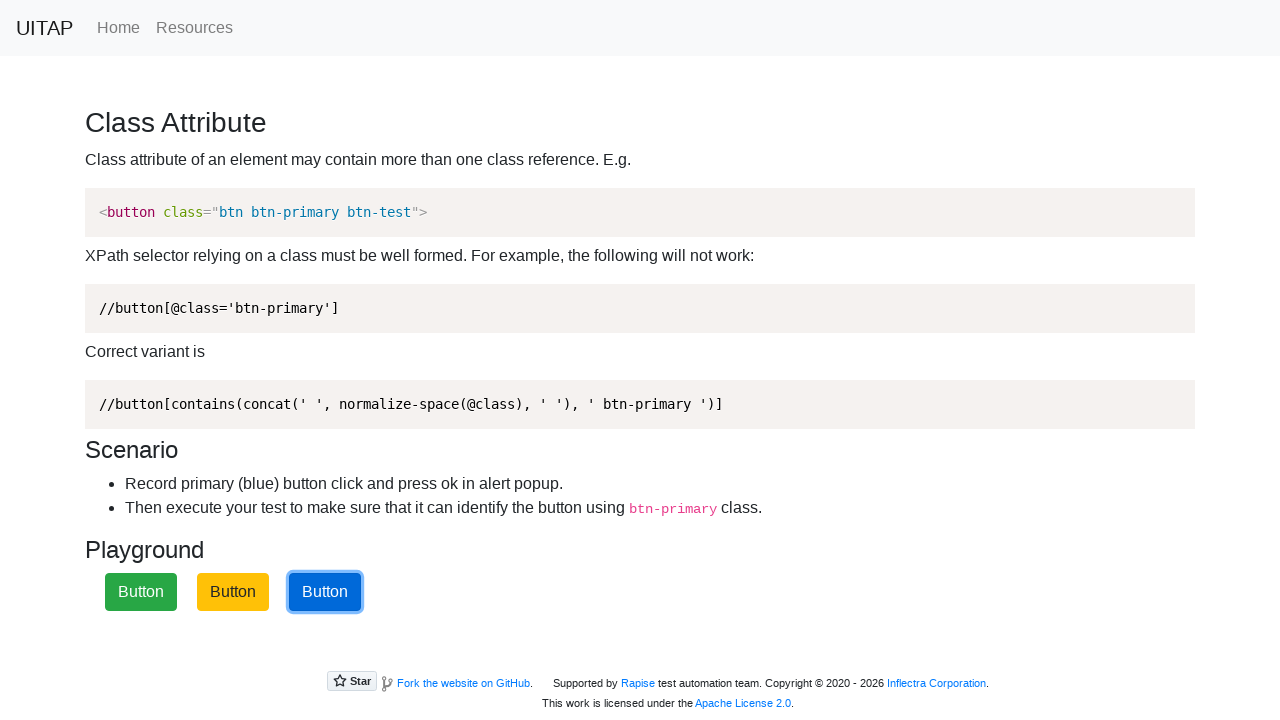

Waited for alert dialog to be processed and accepted
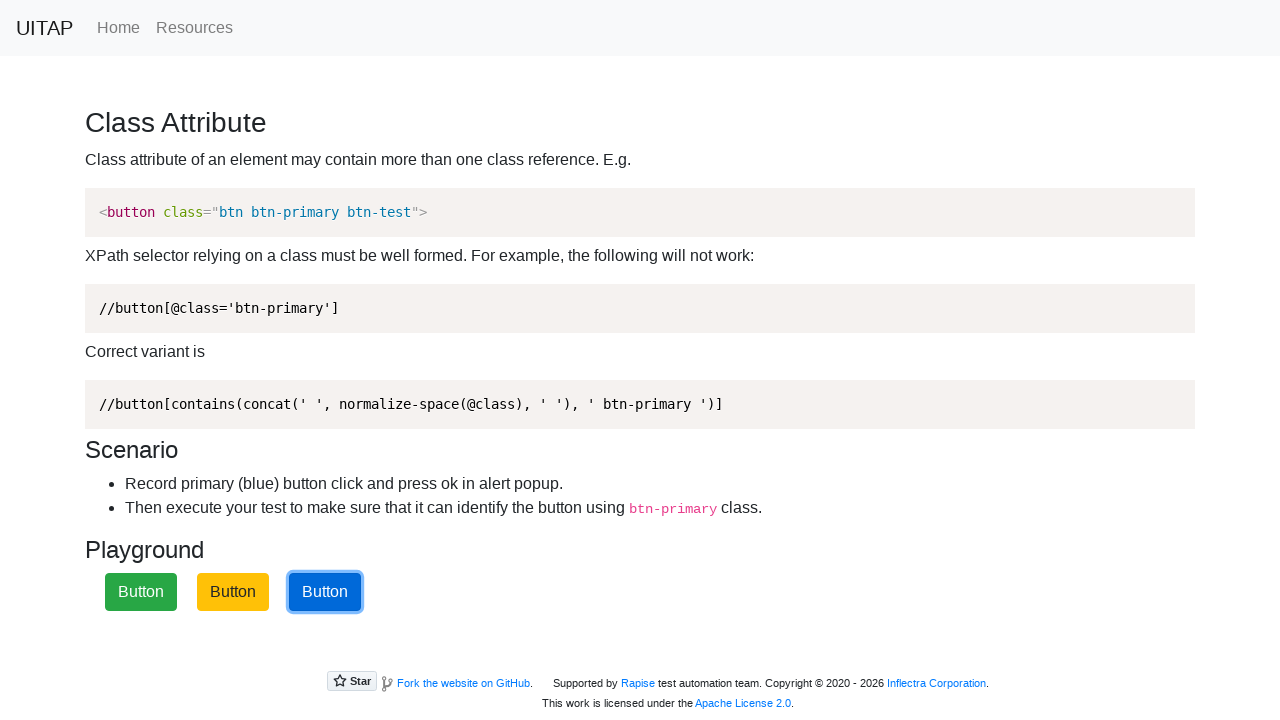

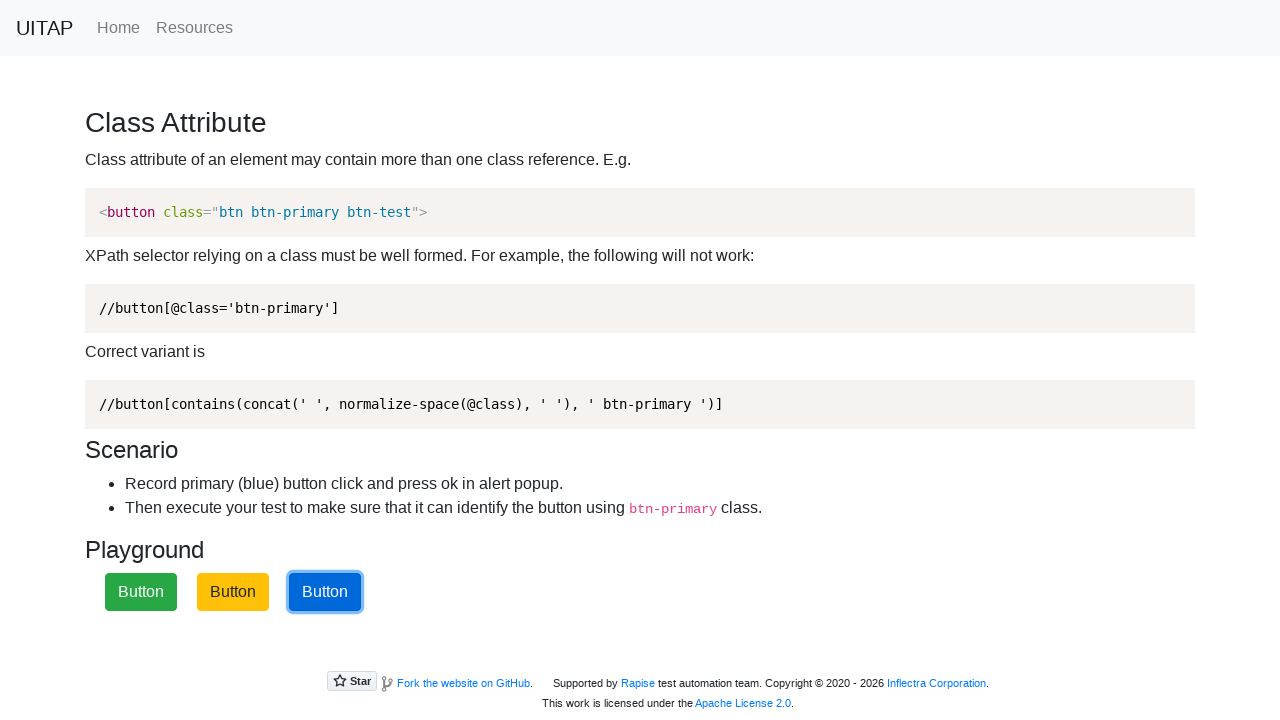